Tests a Banko plate generator by entering an ID into a text field, clicking the submit button, and verifying that a results table is displayed

Starting URL: https://mercantech.github.io/Banko/

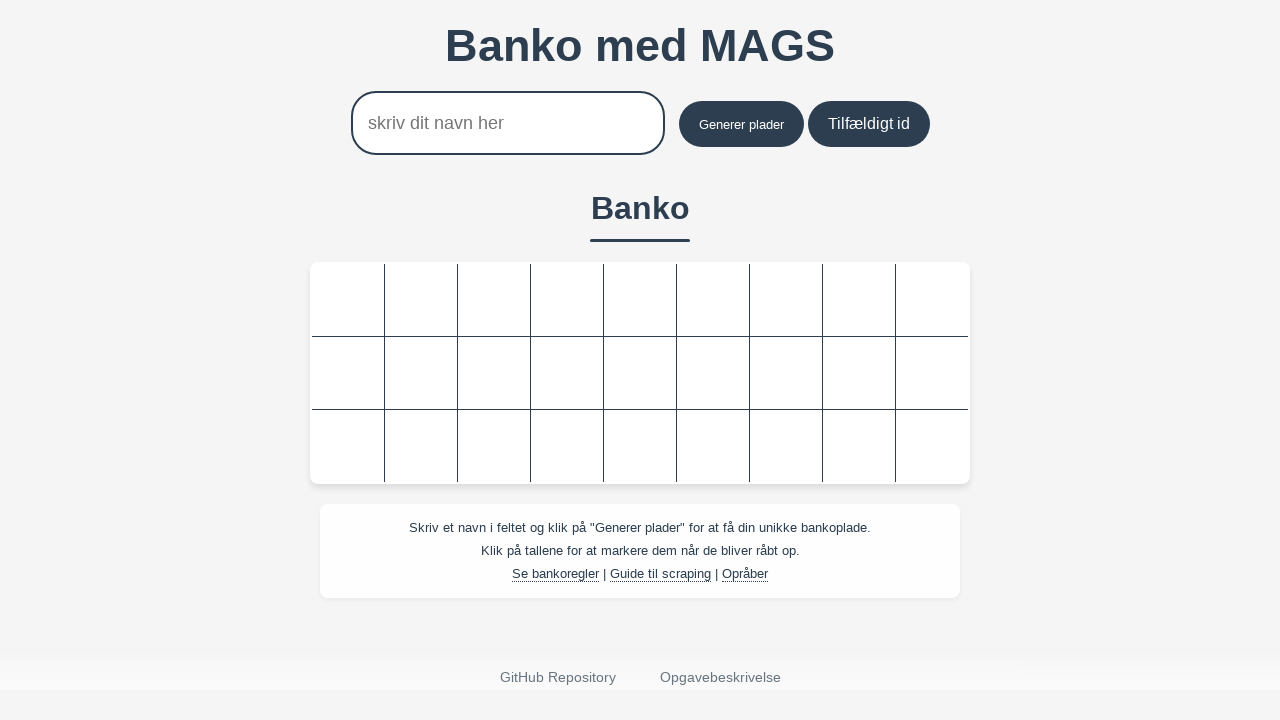

Filled plate ID text field with 'player42_0' on #tekstboks
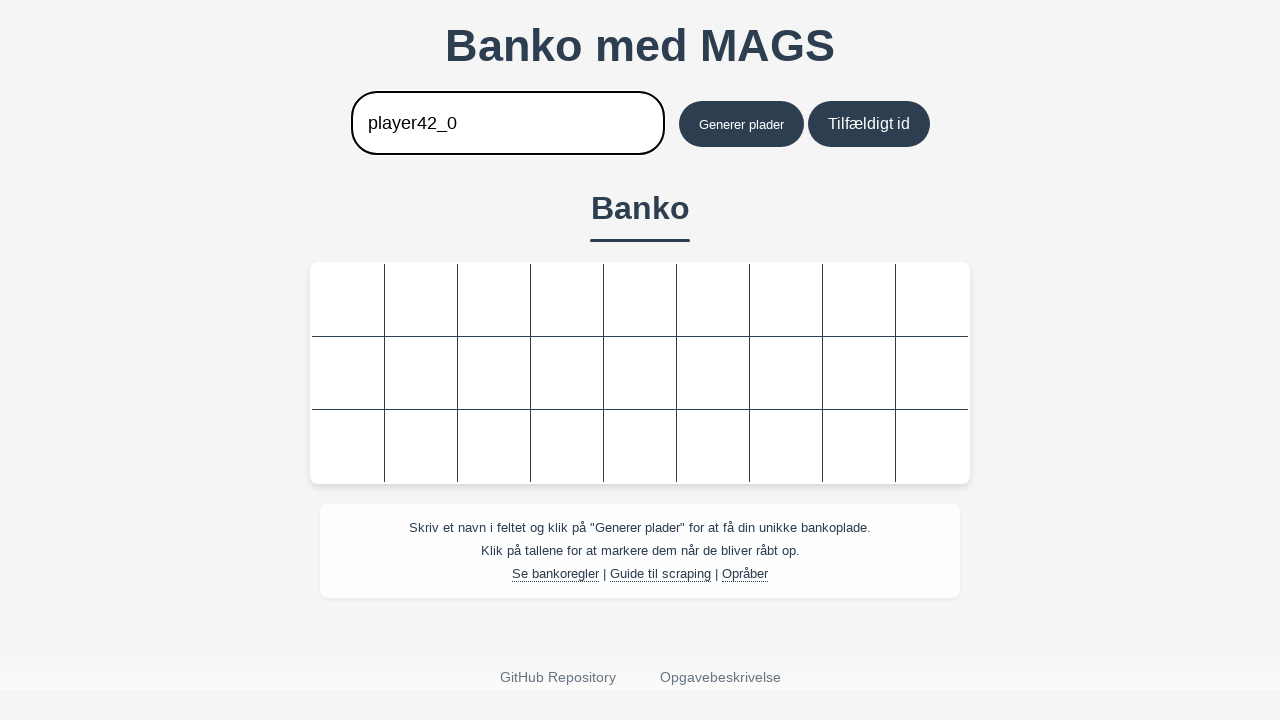

Clicked submit button to generate plate at (741, 124) on #knap
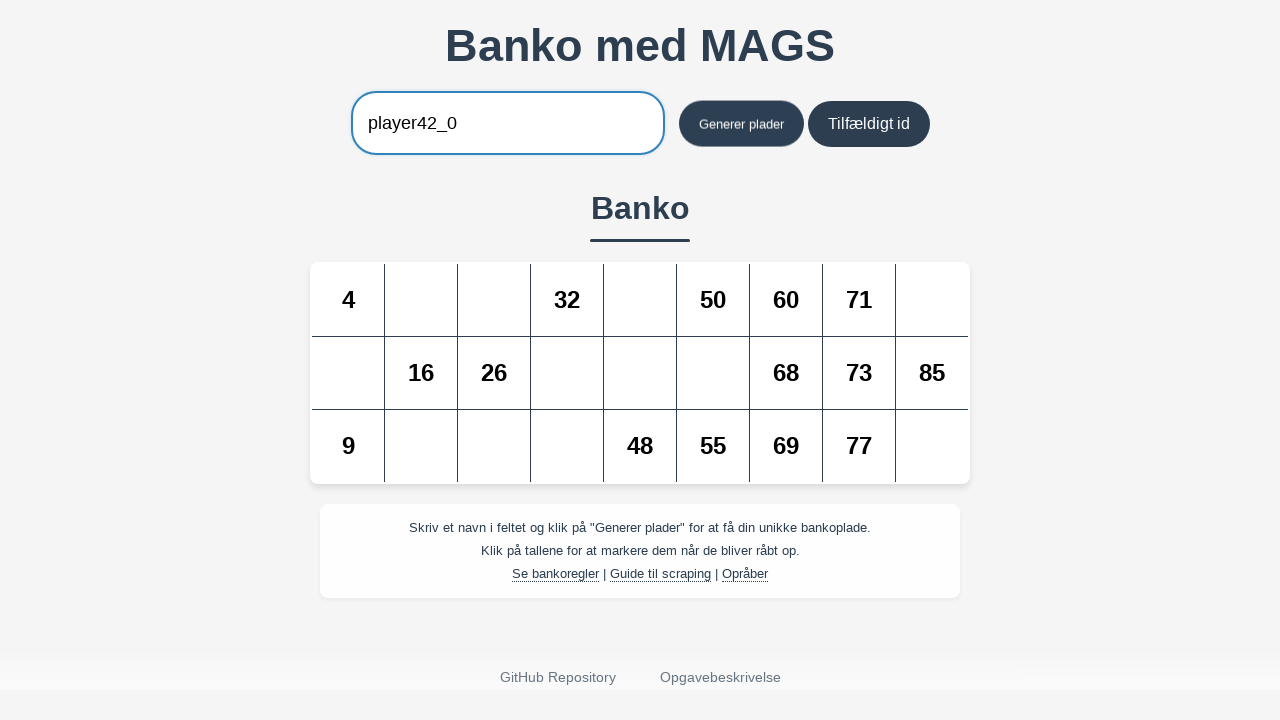

Results table loaded successfully
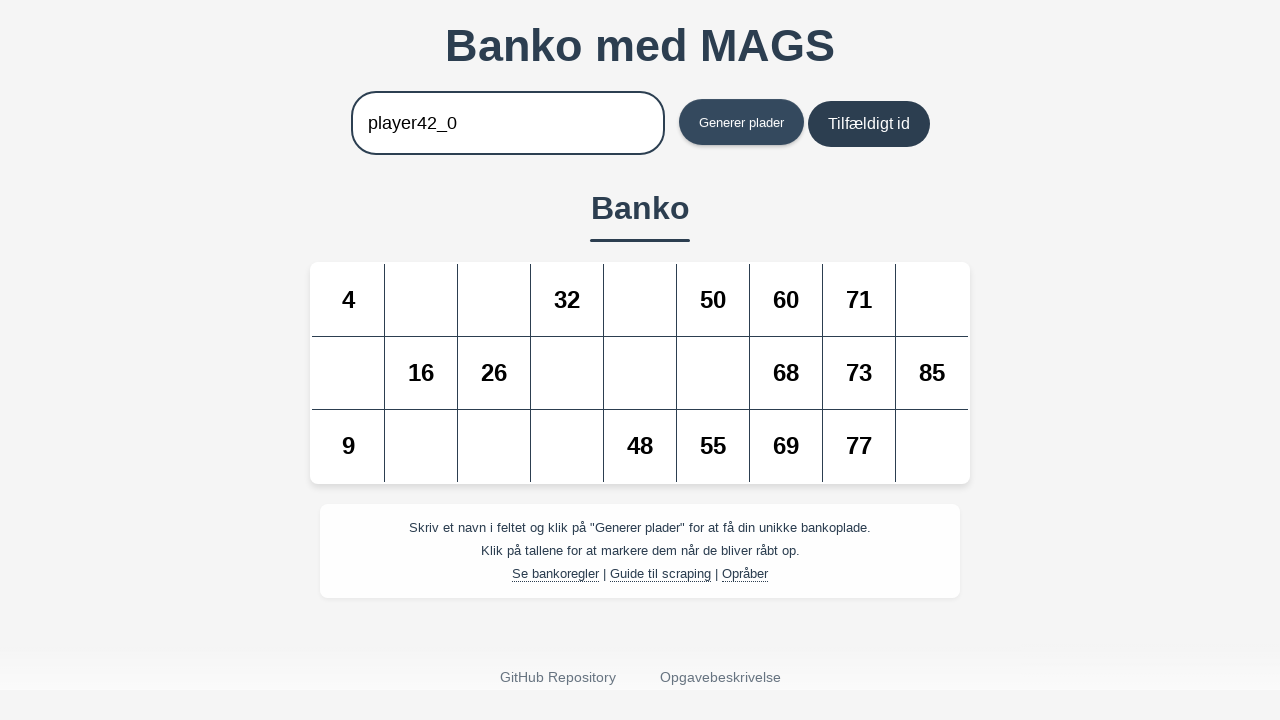

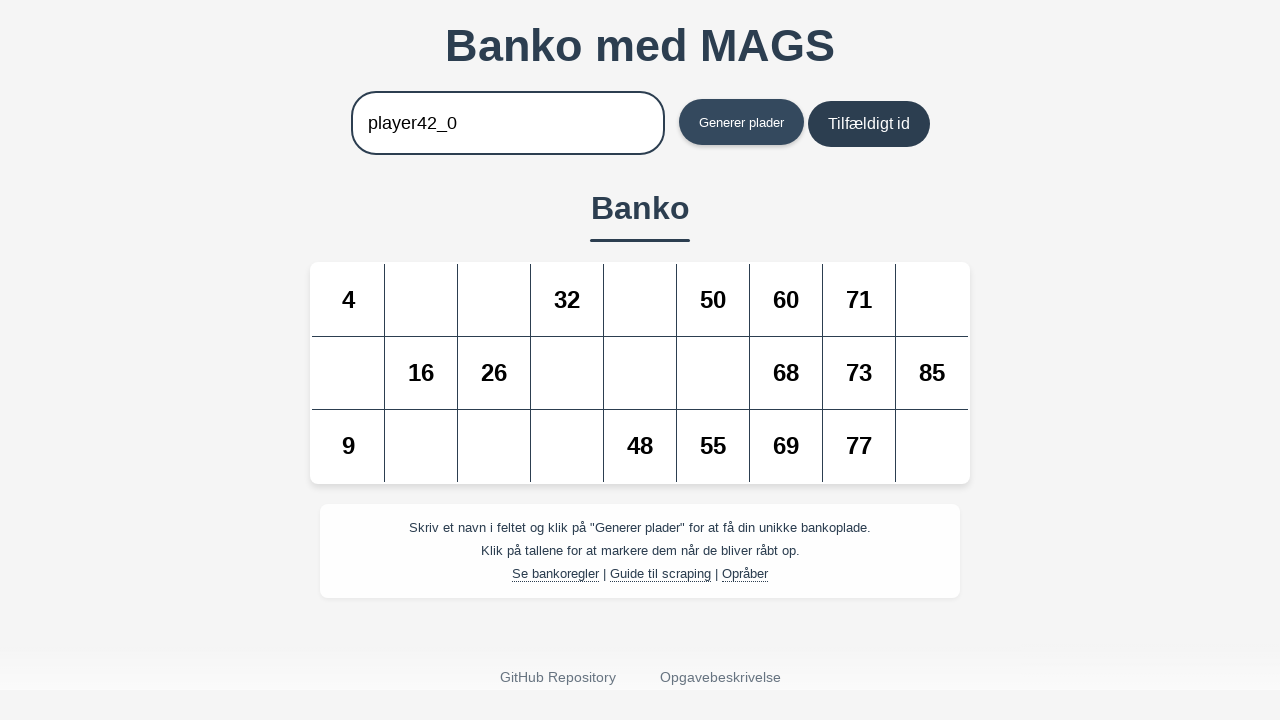